Opens the OTUS educational platform homepage and verifies the page loads

Starting URL: https://otus.ru/

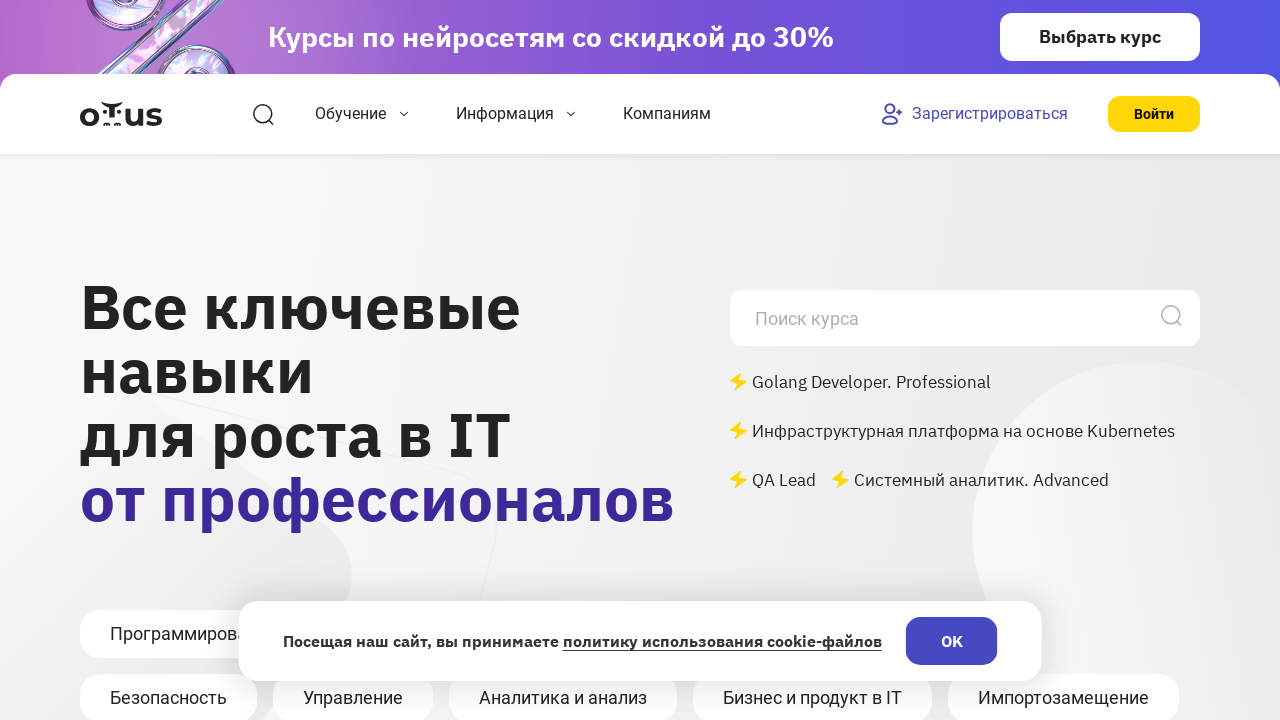

OTUS homepage loaded - domcontentloaded state reached
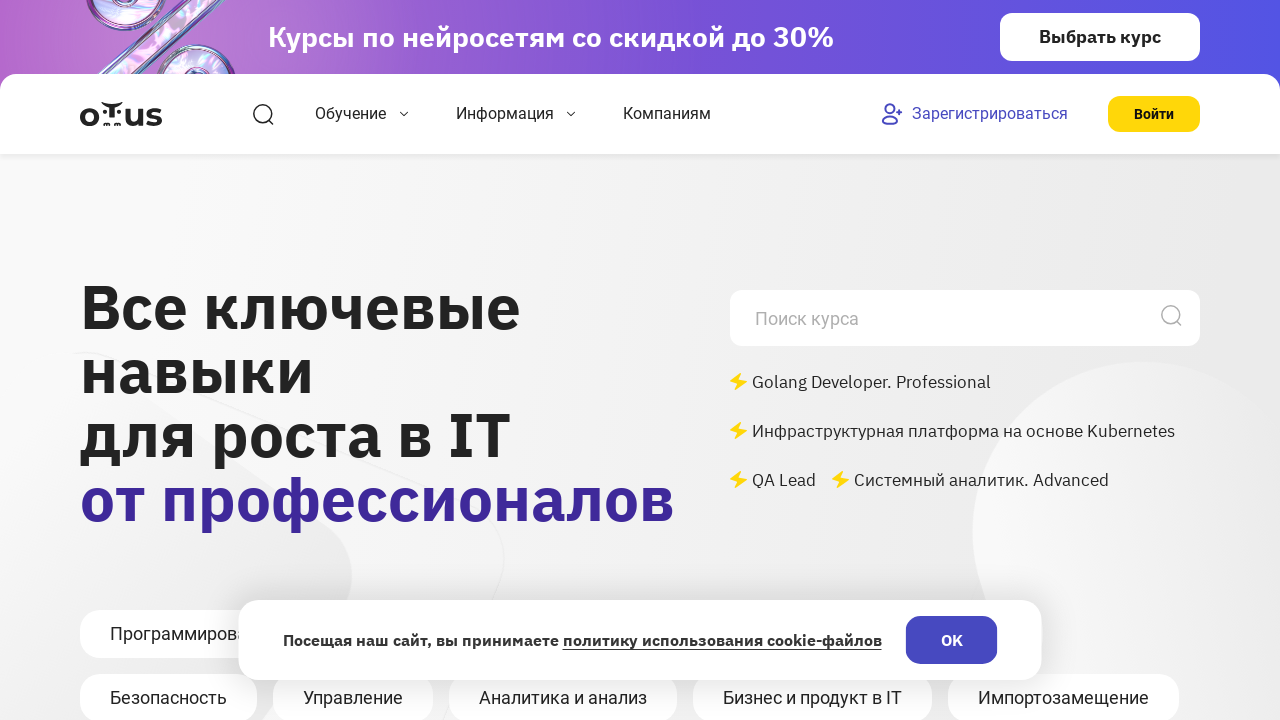

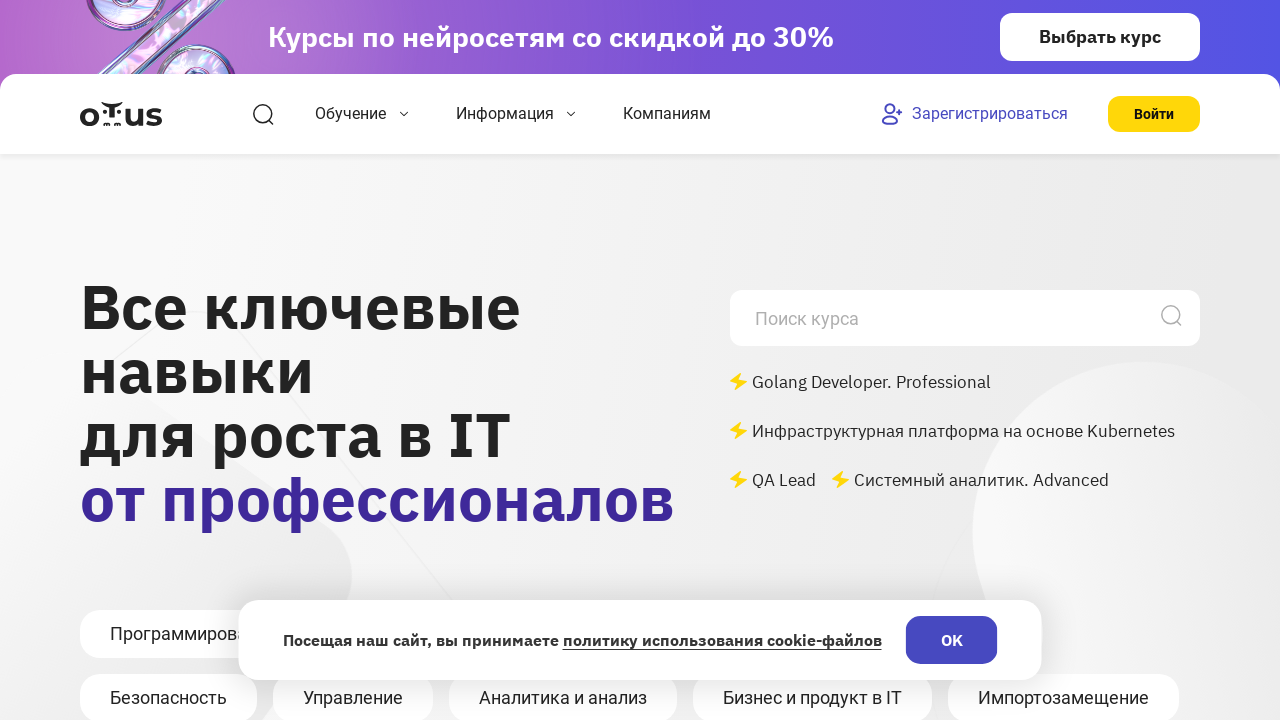